Navigates to a notification message page and verifies that a notification message element is displayed. The original test checks for "Action successful" text in the notification.

Starting URL: http://the-internet.herokuapp.com/notification_message

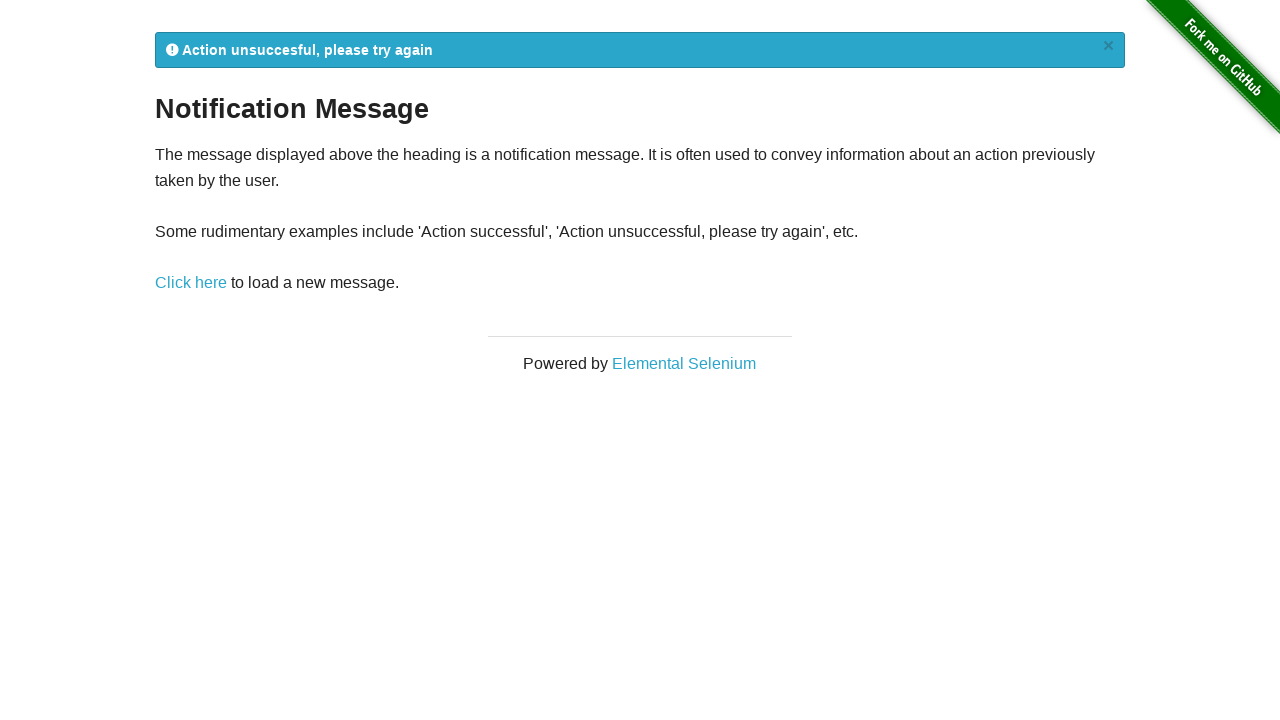

Navigated to notification message page
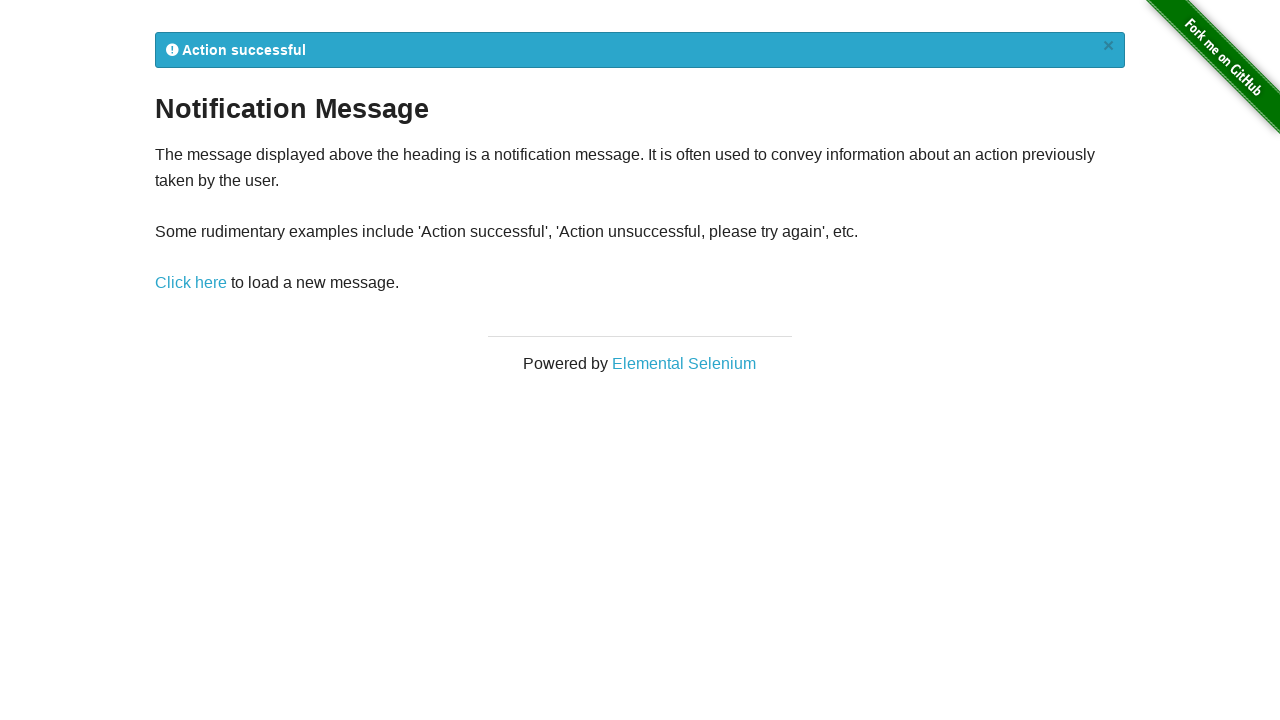

Notification message element loaded
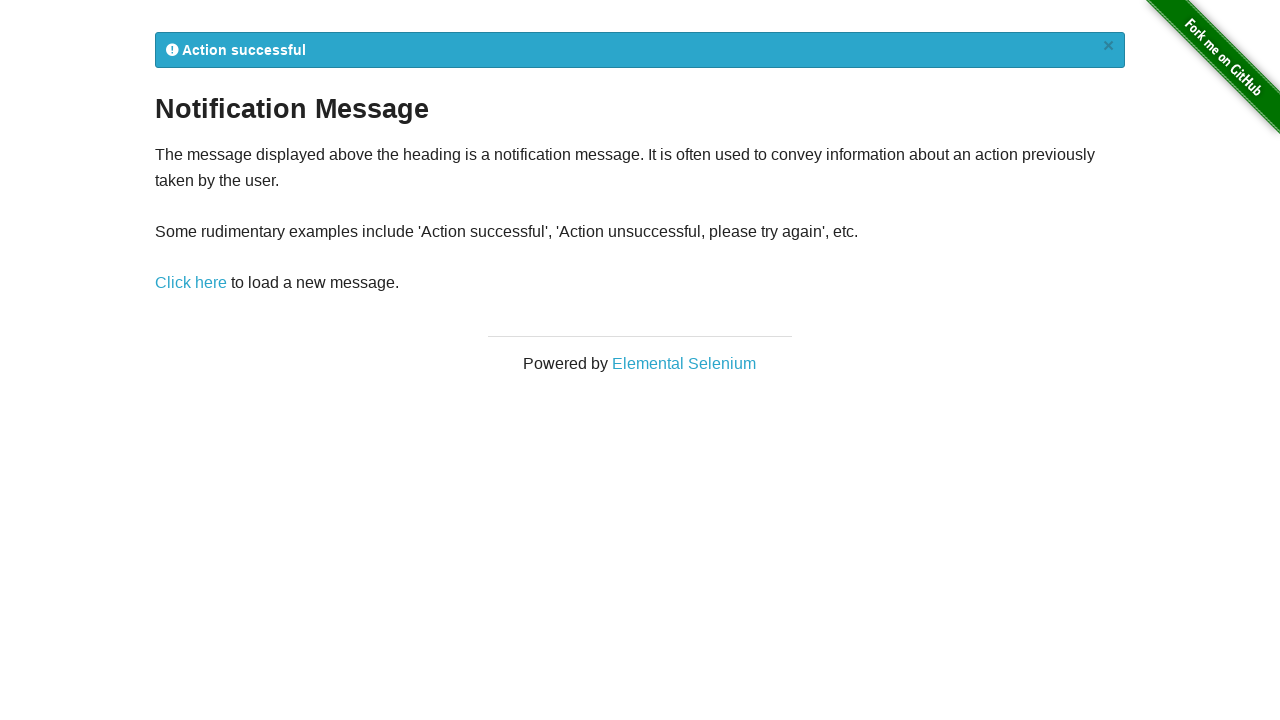

Retrieved notification text: 
            Action successful
            ×
          
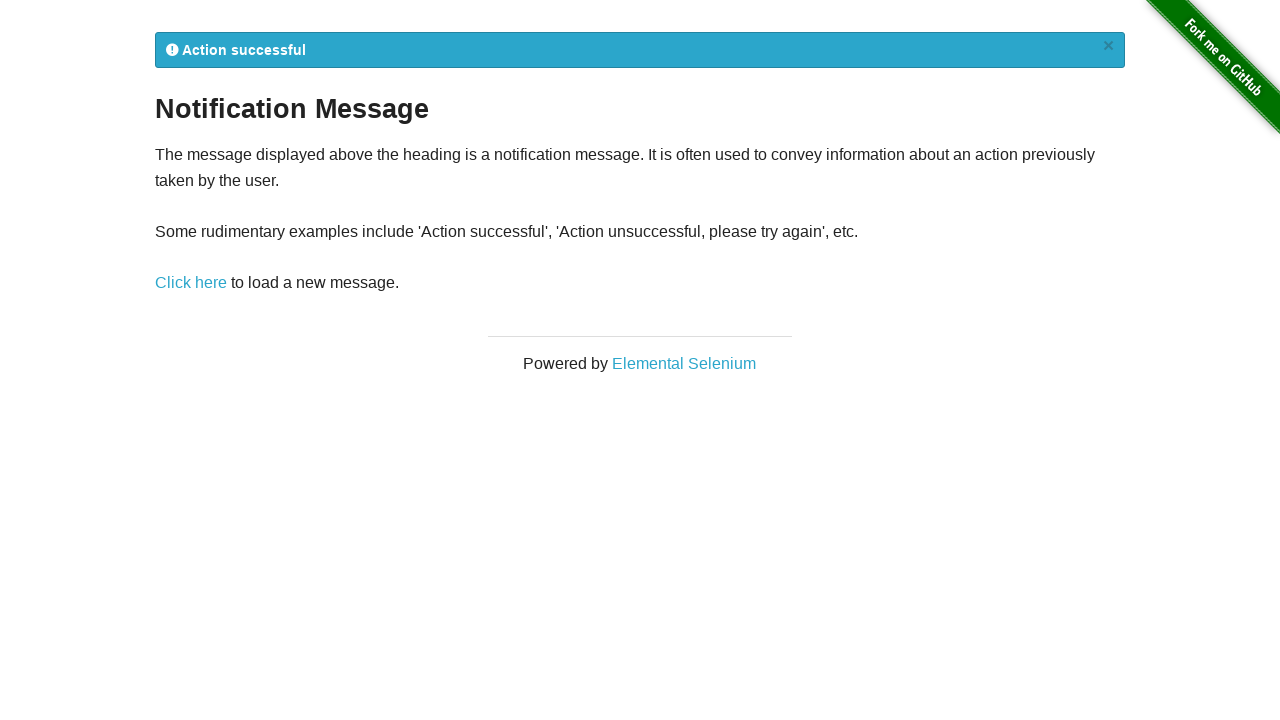

Verified notification contains 'Action' text
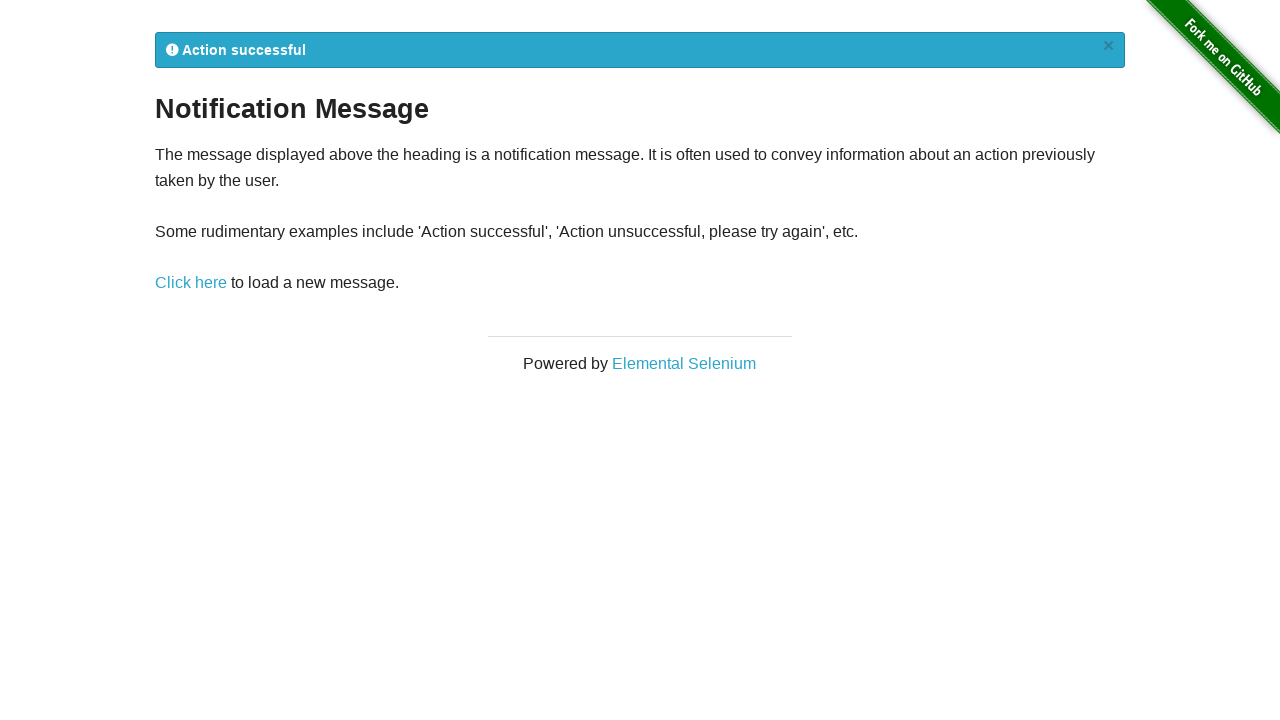

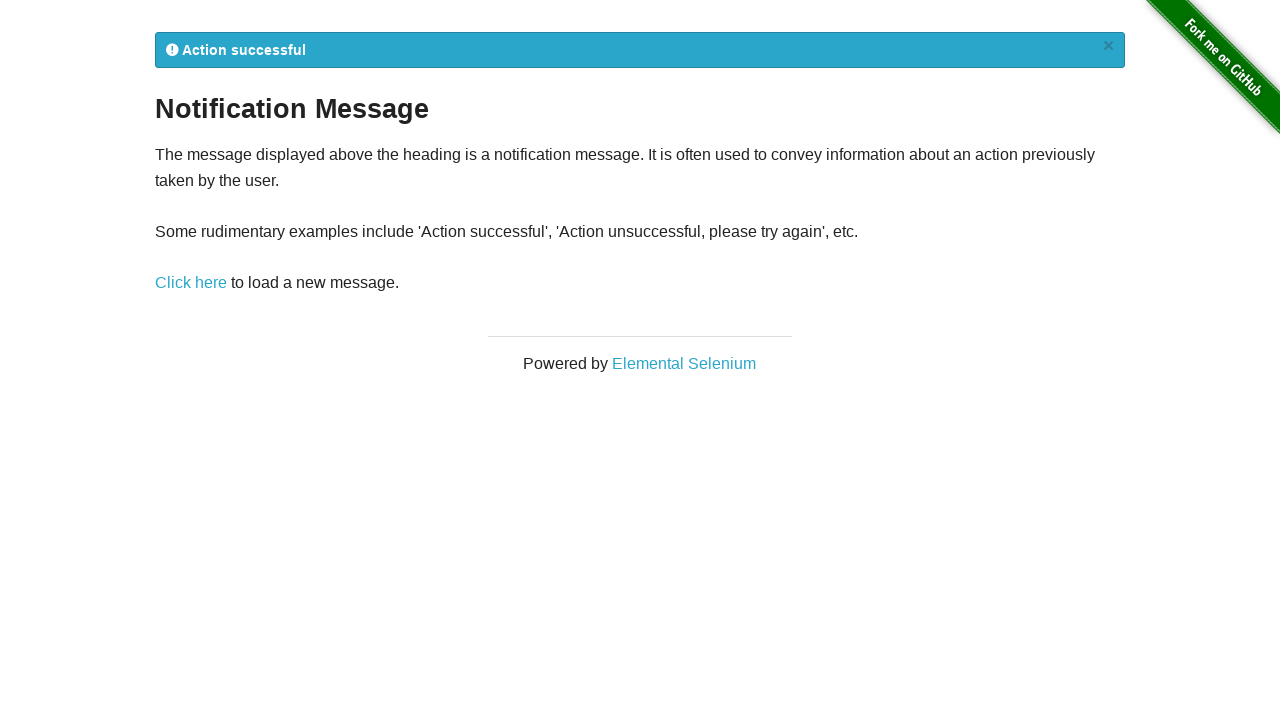